Tests horizontal slider interaction by moving the slider handle using arrow keys

Starting URL: https://the-internet.herokuapp.com/horizontal_slider

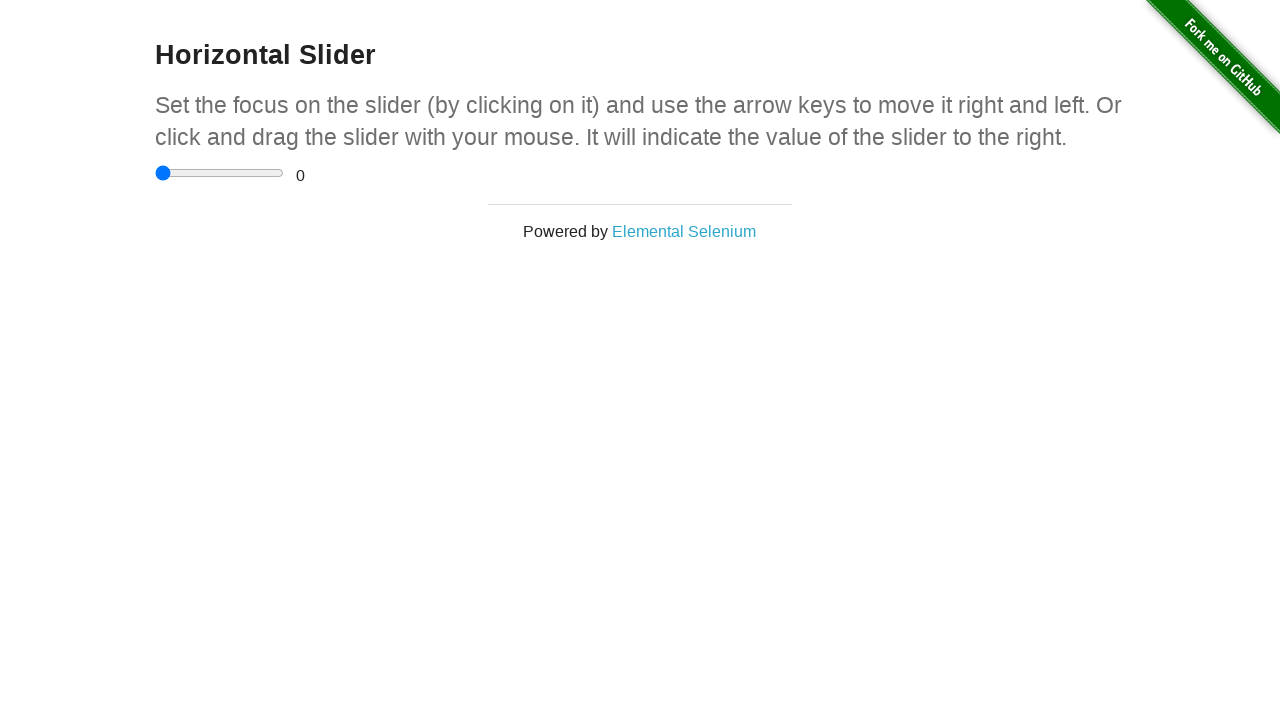

Located the horizontal slider element
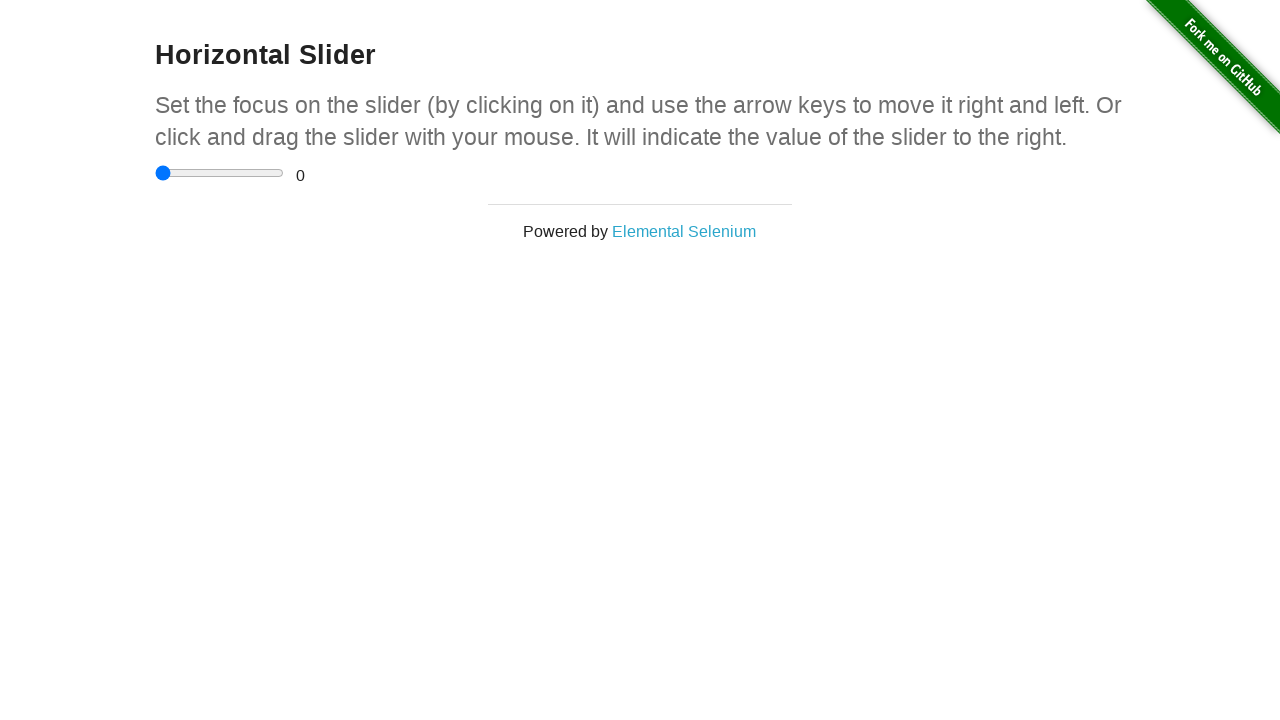

Focused on the slider element on xpath=//input
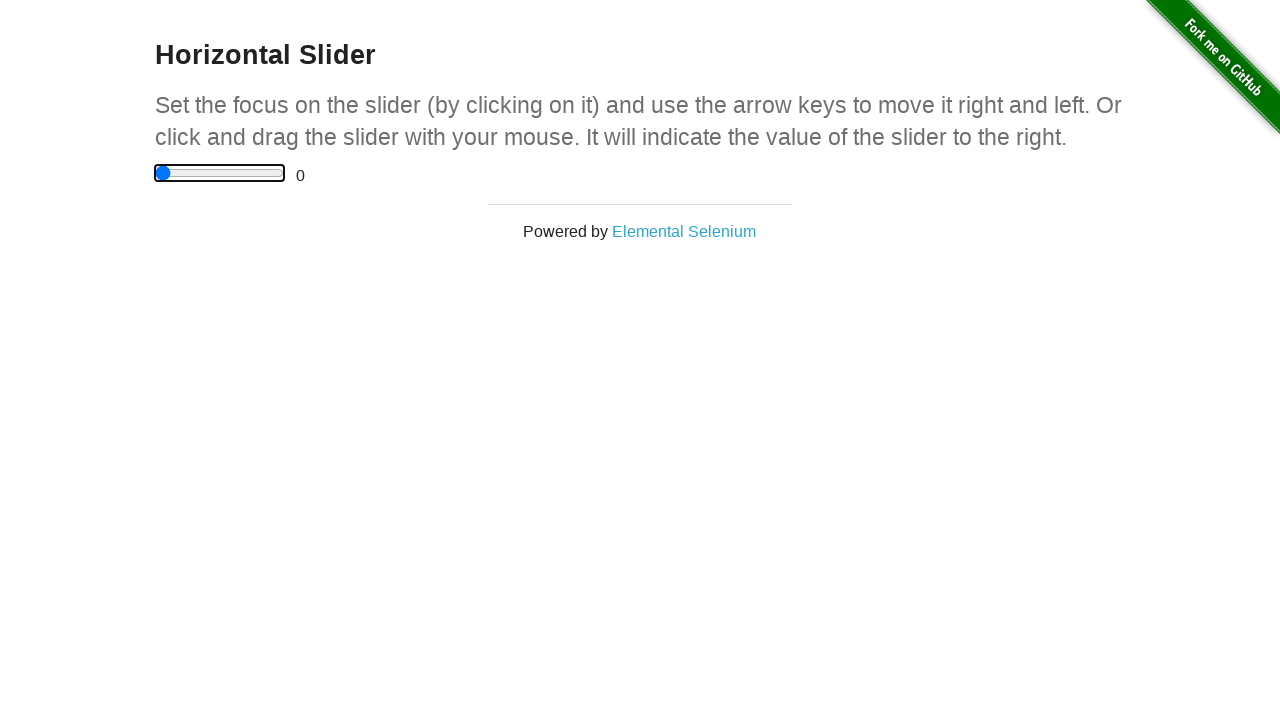

Pressed ArrowRight key to move slider (iteration 1 of 3) on xpath=//input
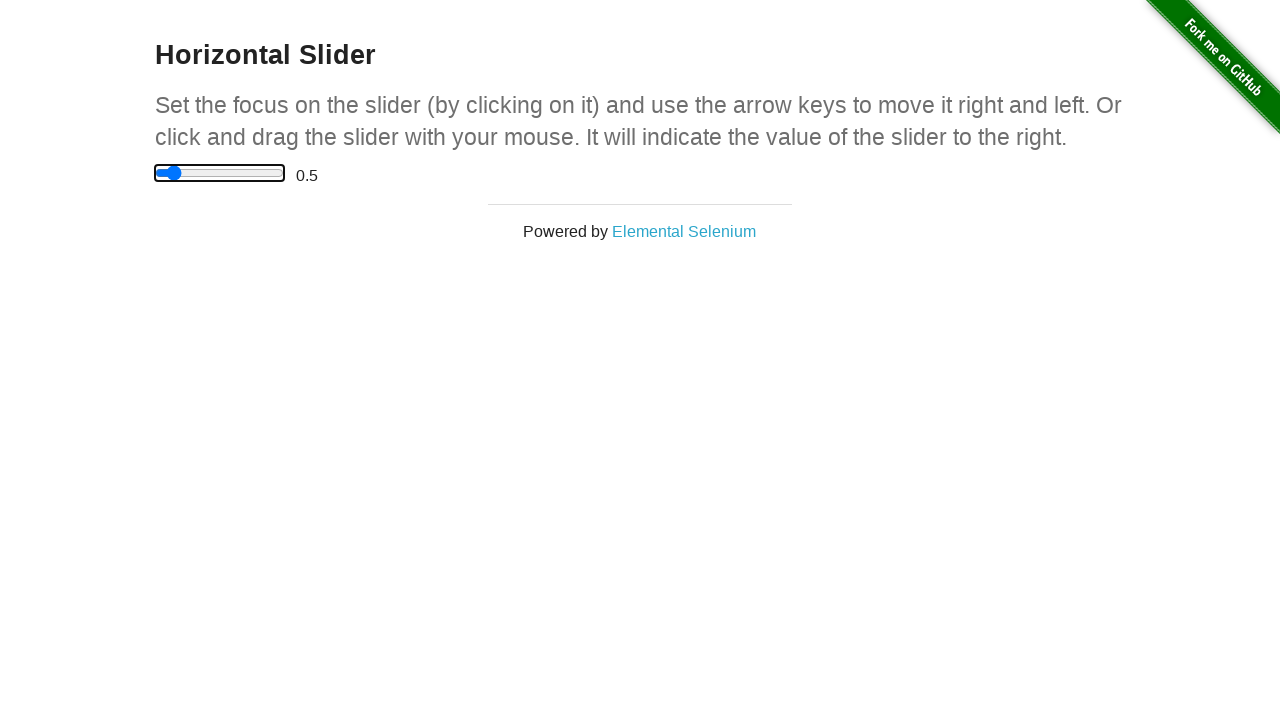

Pressed ArrowRight key to move slider (iteration 2 of 3) on xpath=//input
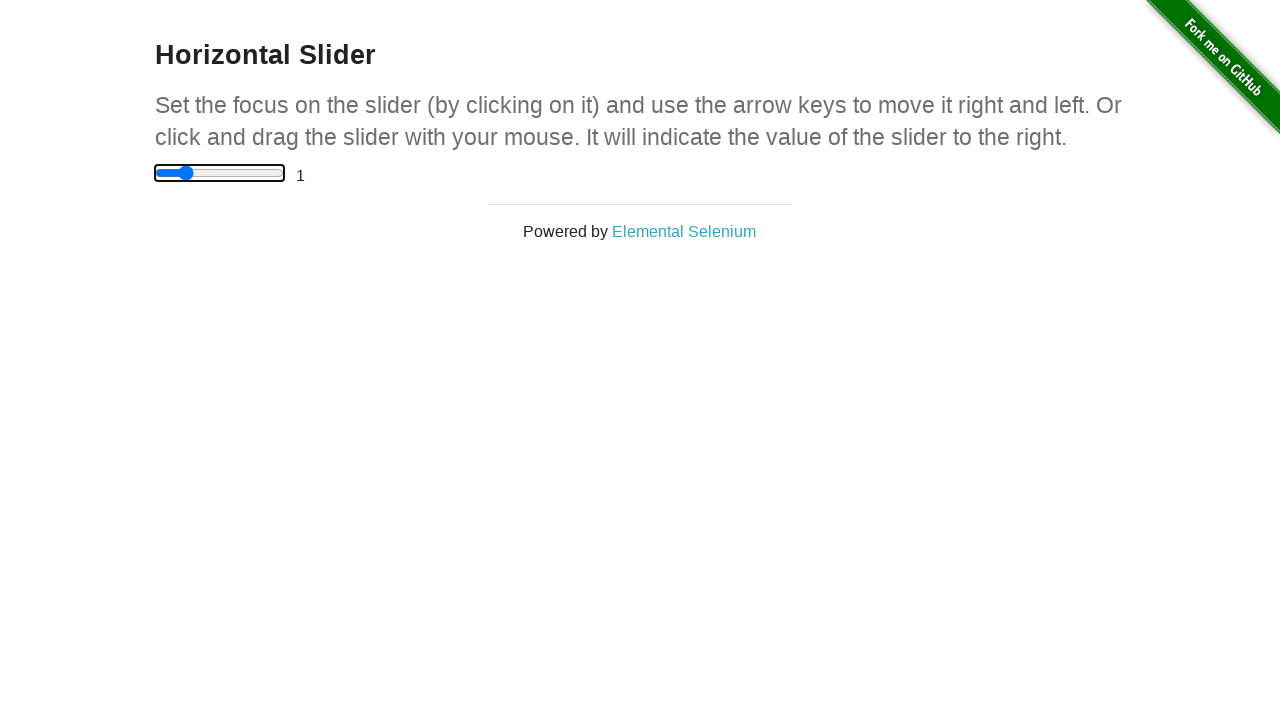

Pressed ArrowRight key to move slider (iteration 3 of 3) on xpath=//input
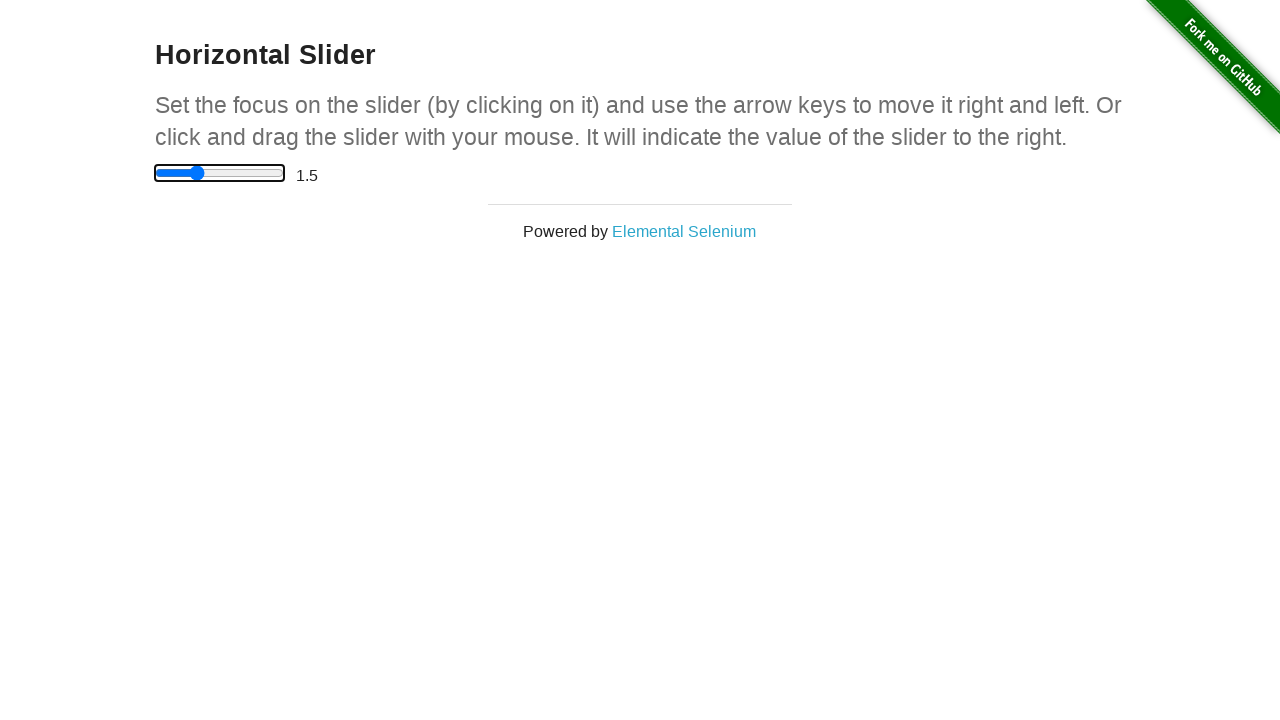

Retrieved range value: 1.5
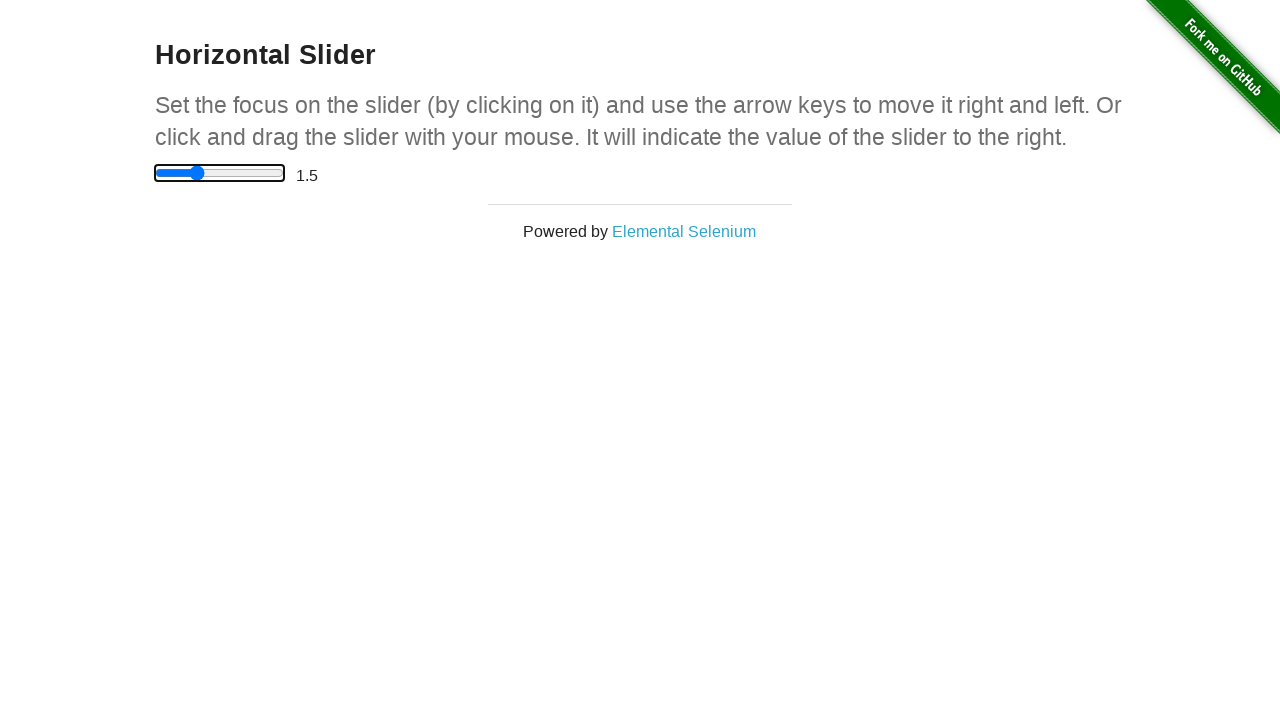

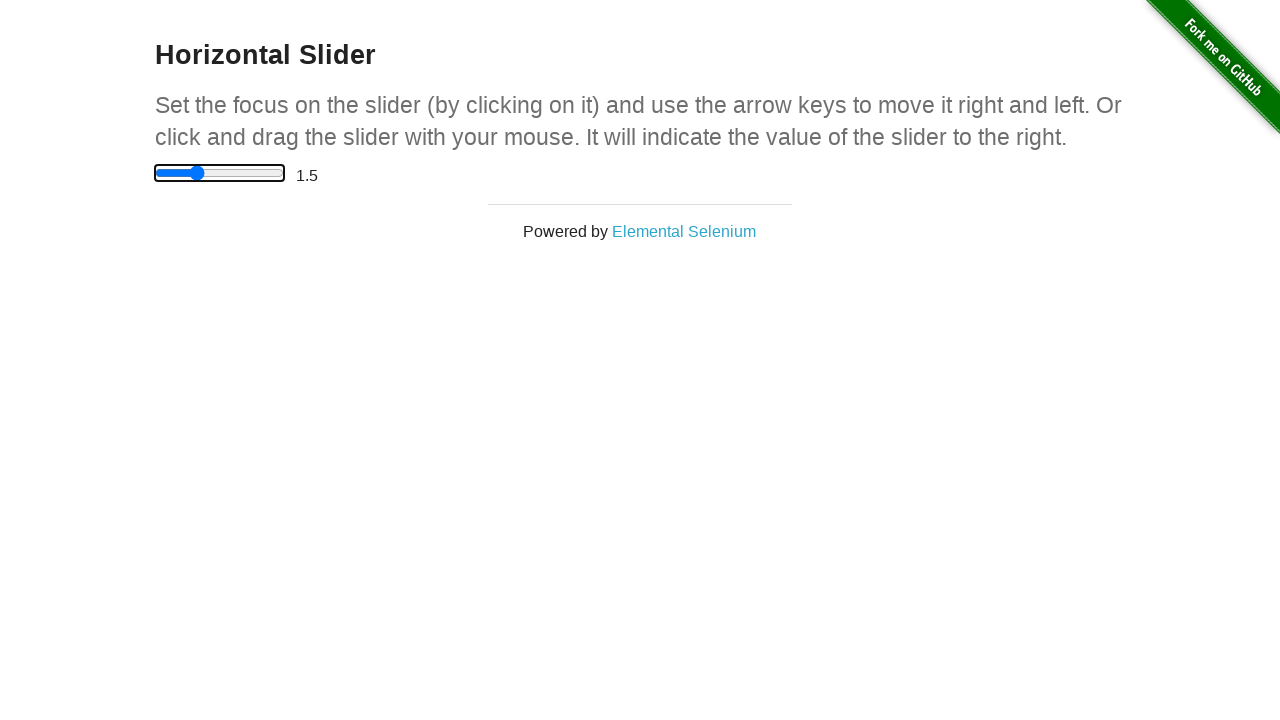